Tests window switching functionality by clicking a button to open a new window, switching to it to get its title, then switching back to the main window

Starting URL: http://demo.automationtesting.in/Windows.html

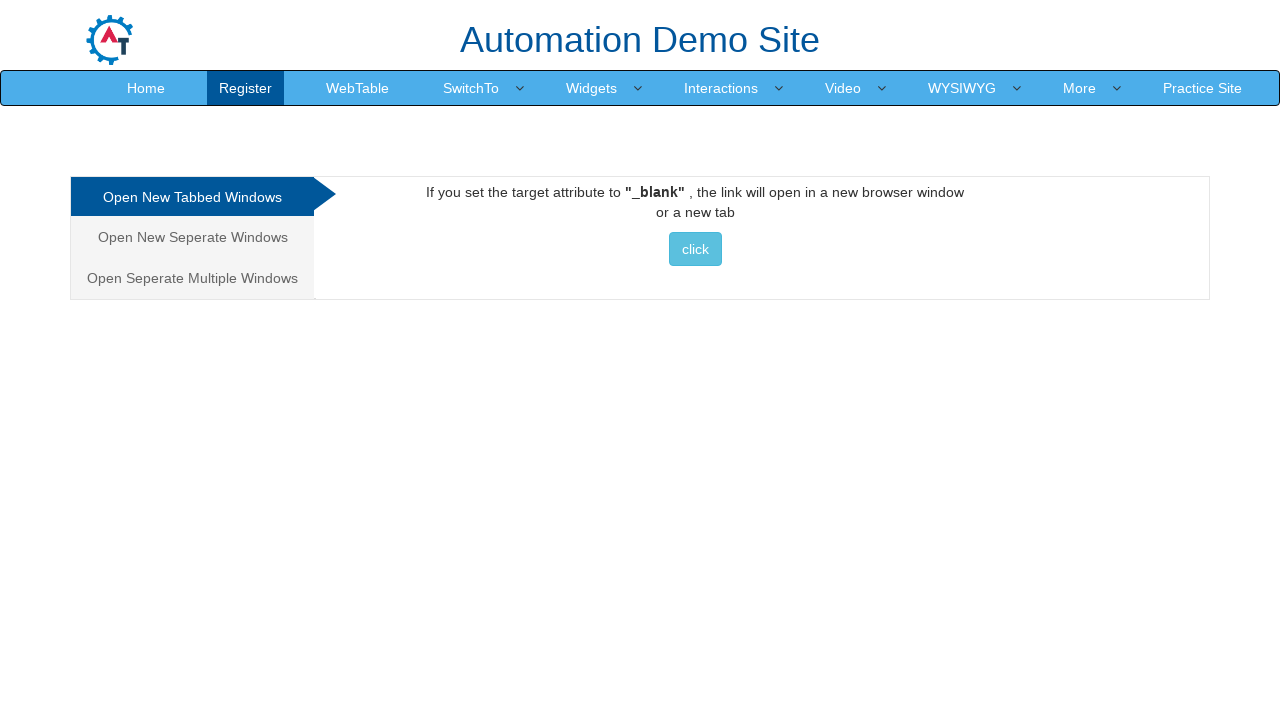

Clicked button to open new window at (695, 249) on xpath=//*[@id='Tabbed']/a/button
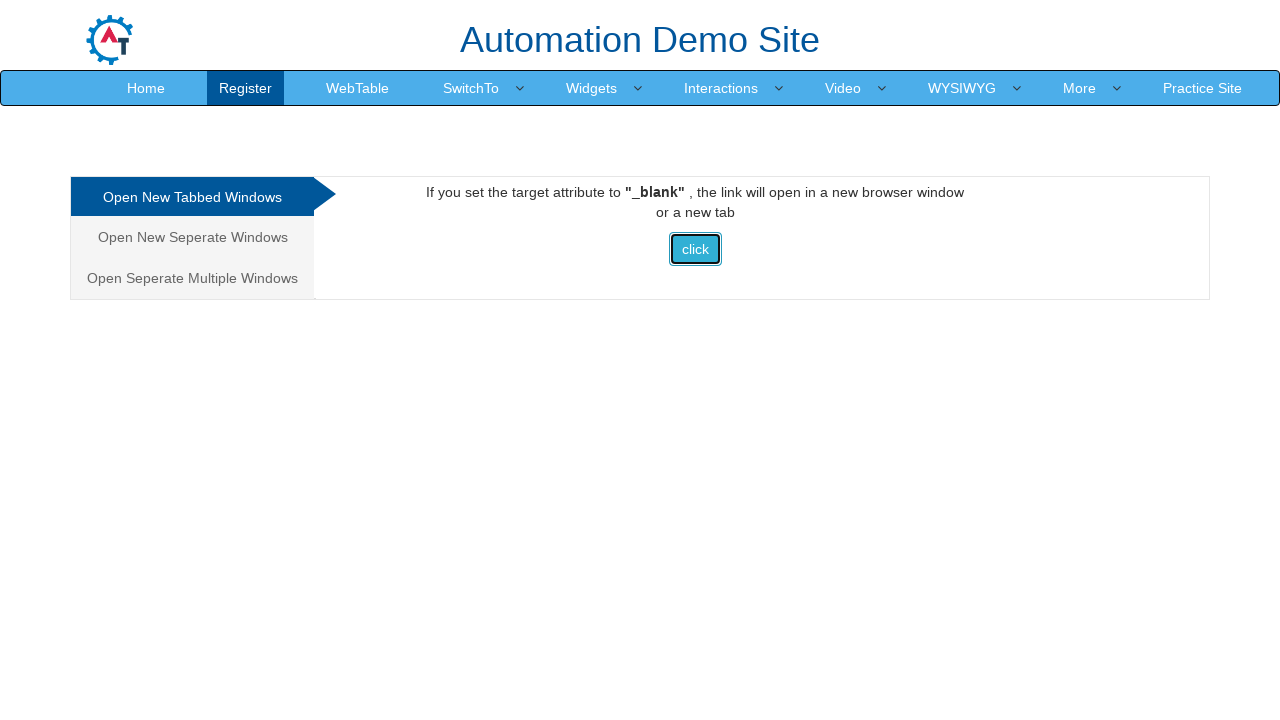

Waited 2 seconds for new window to open
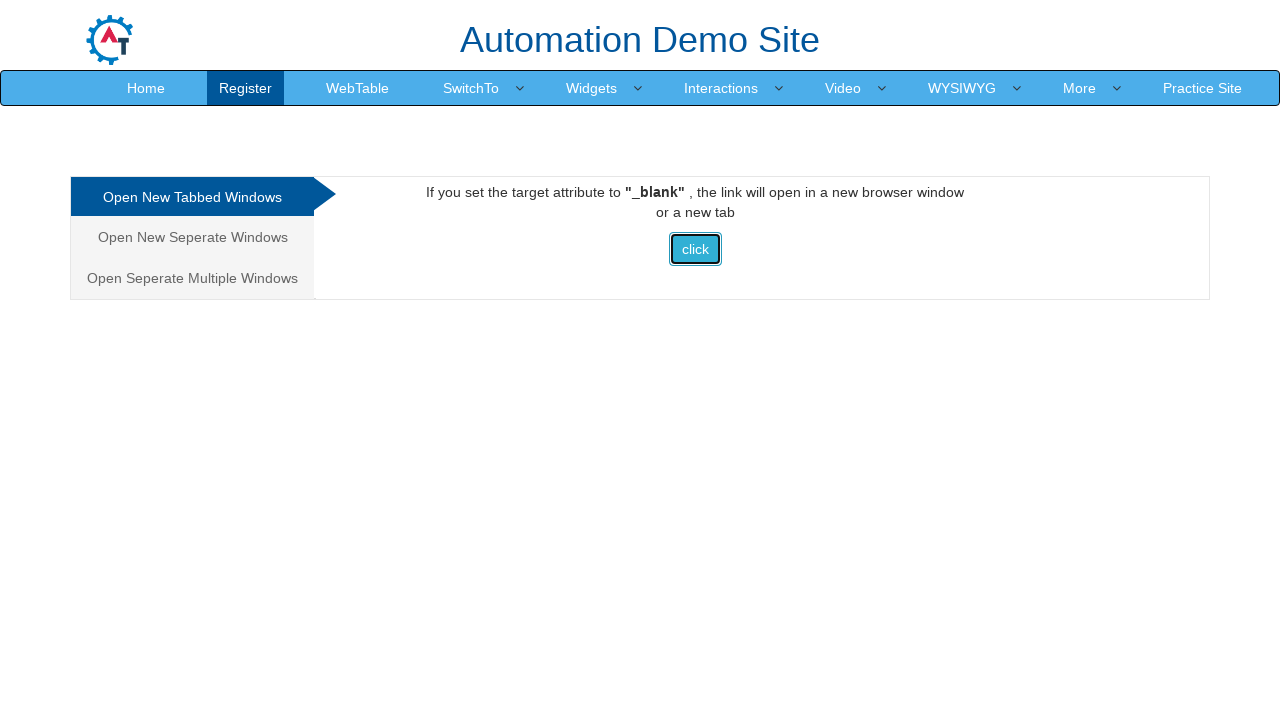

Retrieved all open pages/windows from context
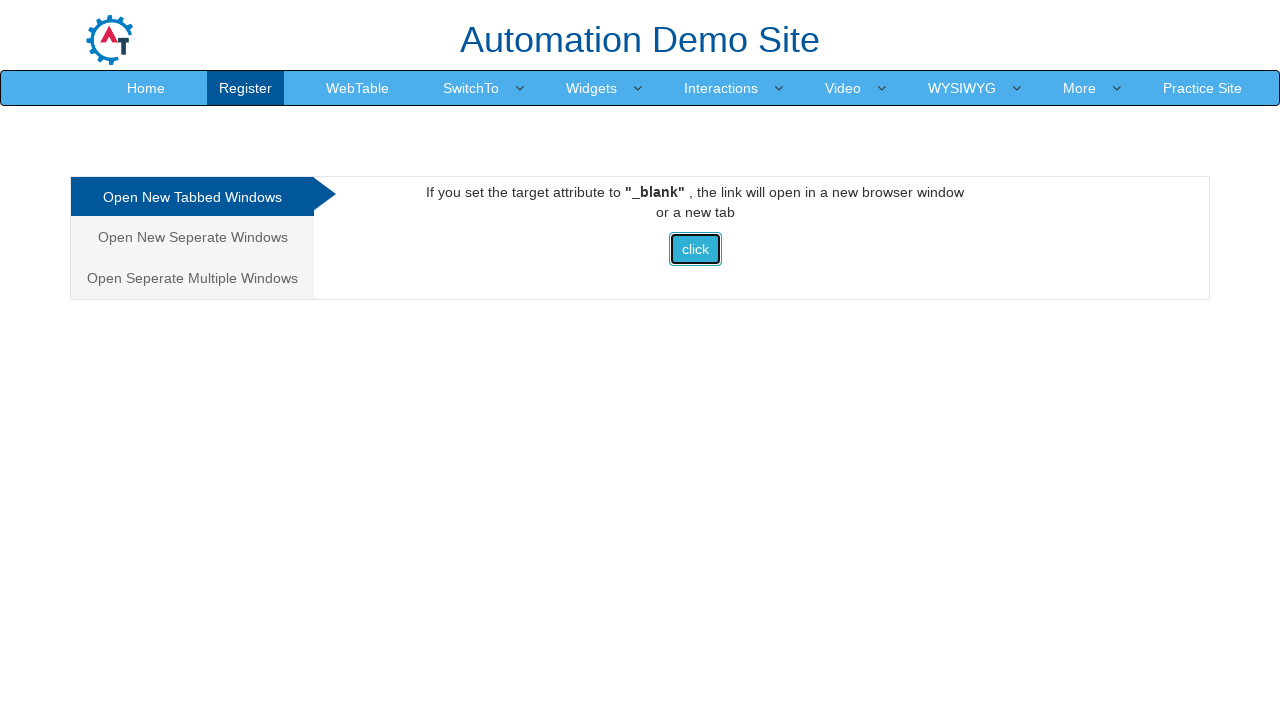

Switched to new window (index 1)
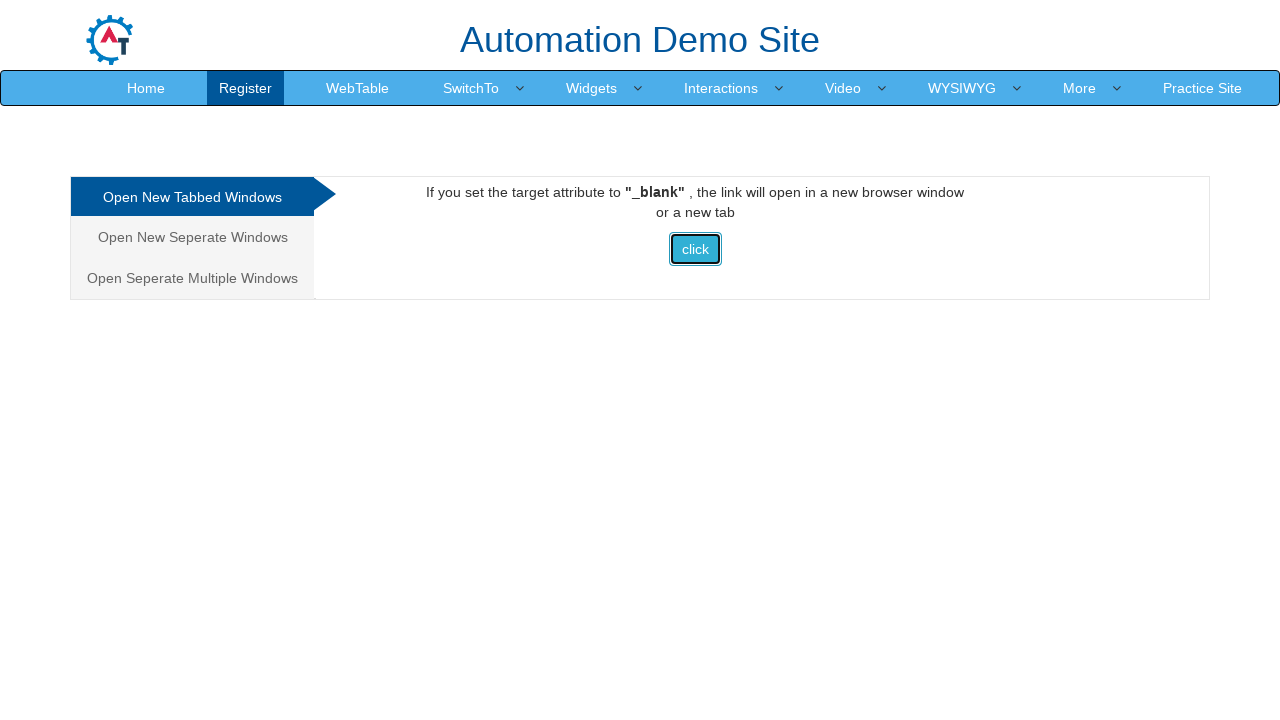

Retrieved new window title: Selenium
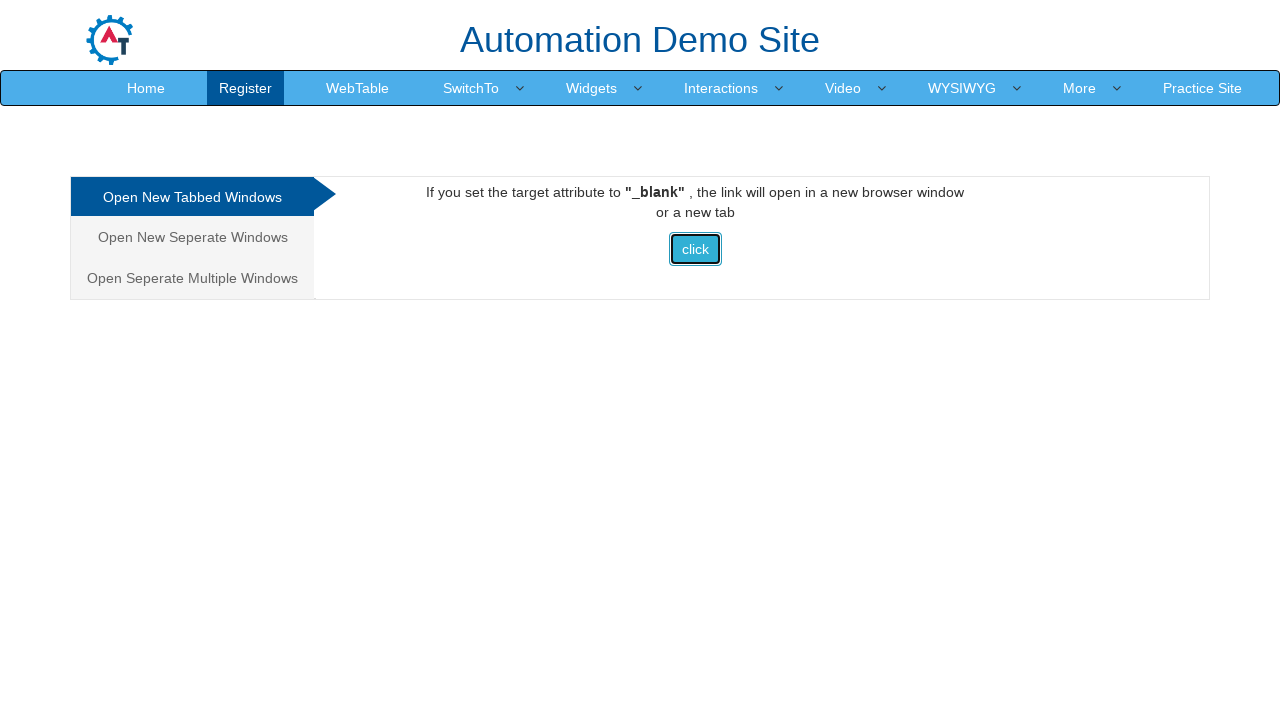

Closed new window
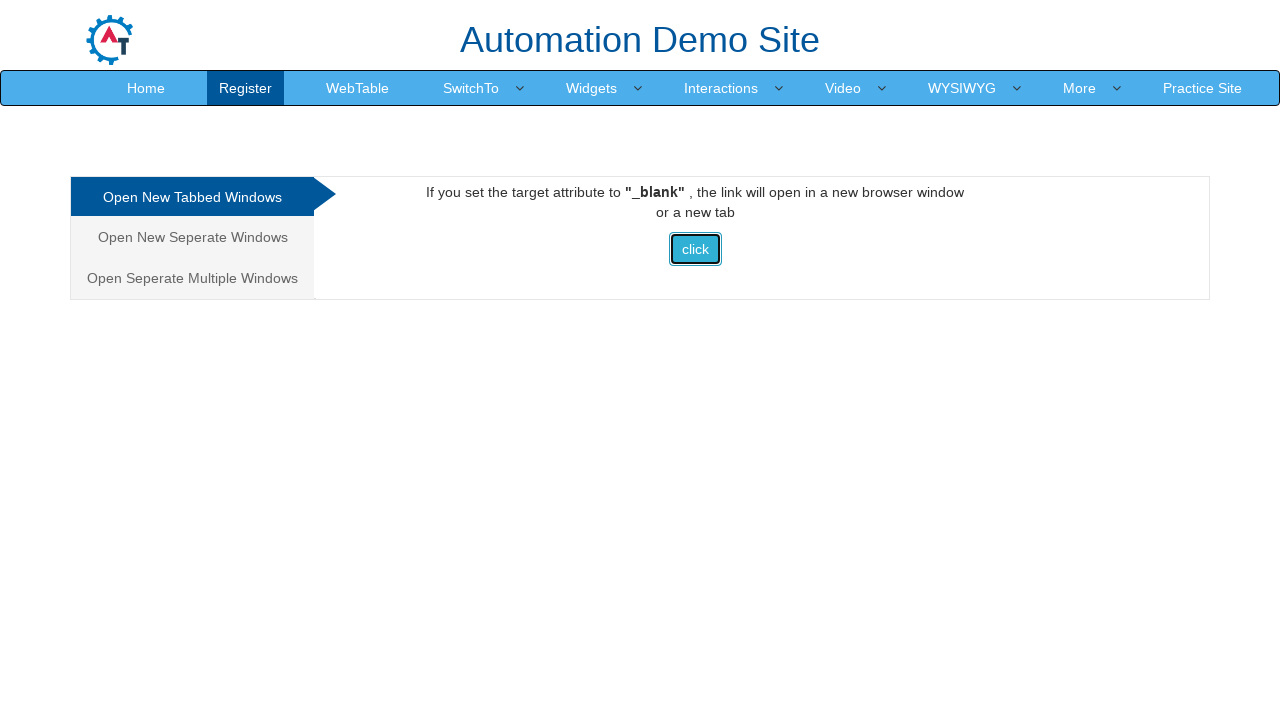

Retrieved main window title: Frames & windows
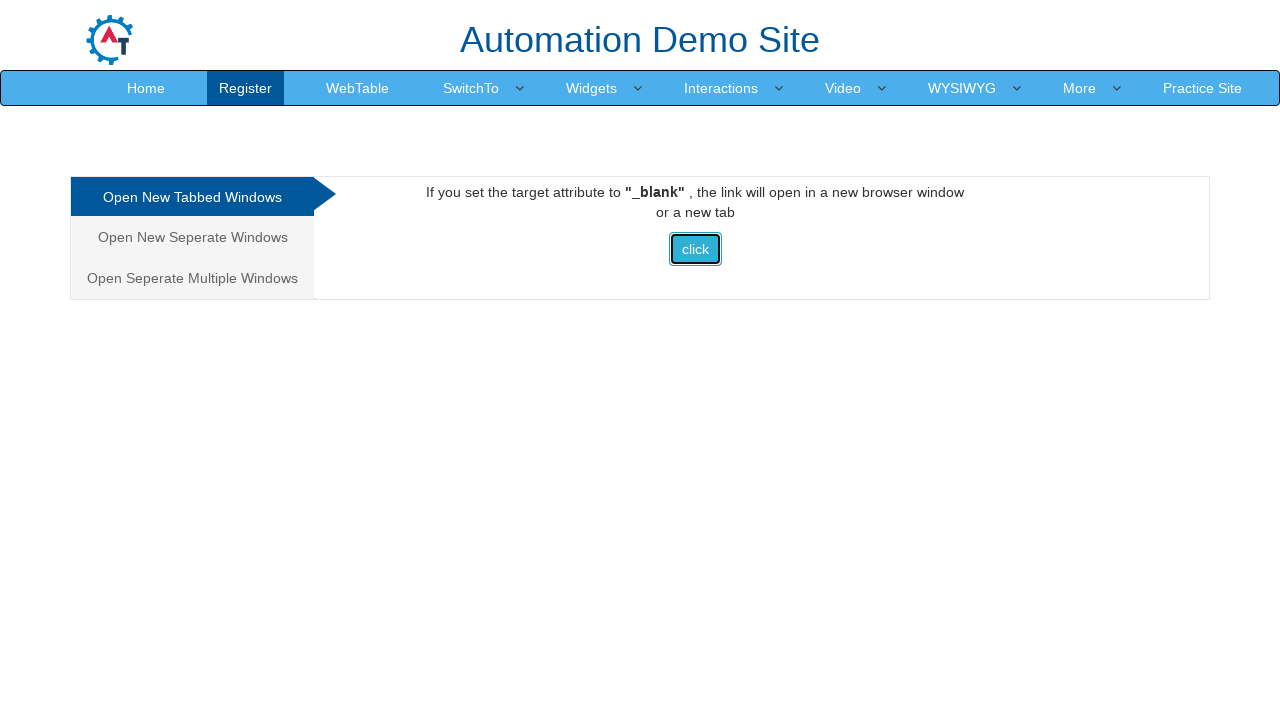

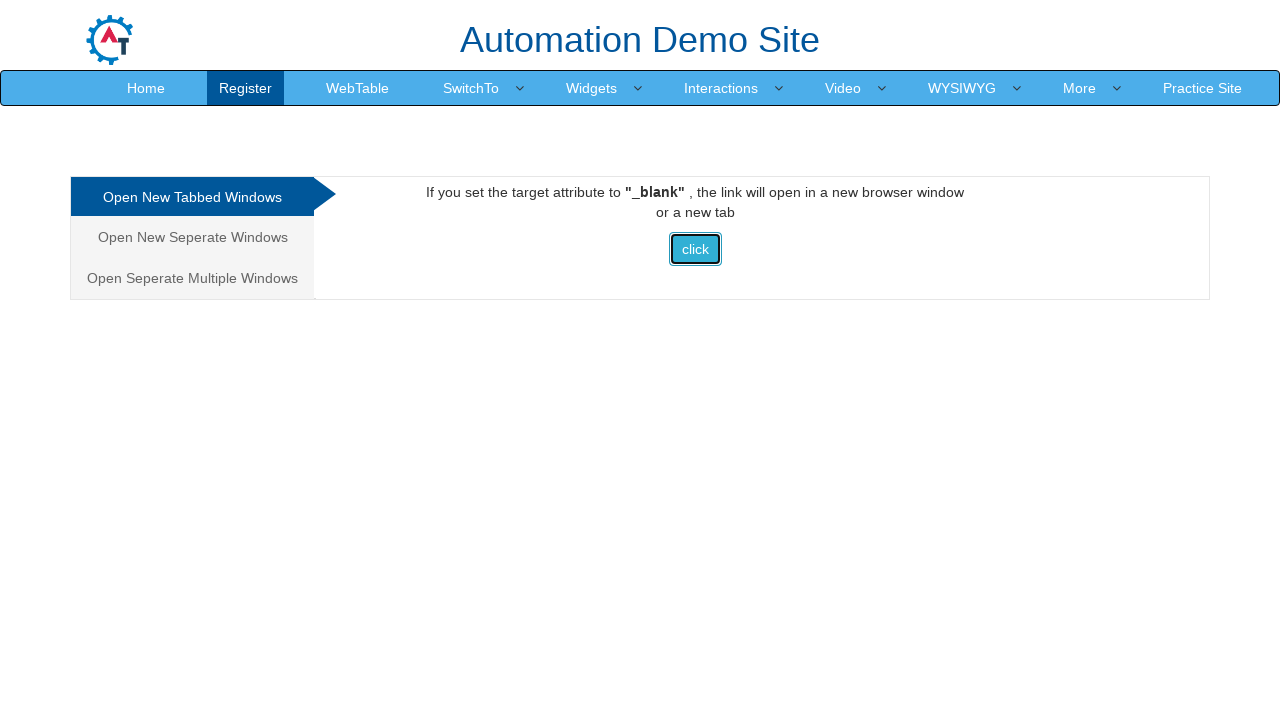